Tests checkbox functionality on TutorialsPoint's Selenium practice page by expanding a tree element and clicking on checkboxes, then verifying one checkbox is selected.

Starting URL: https://www.tutorialspoint.com/selenium/practice/check-box.php

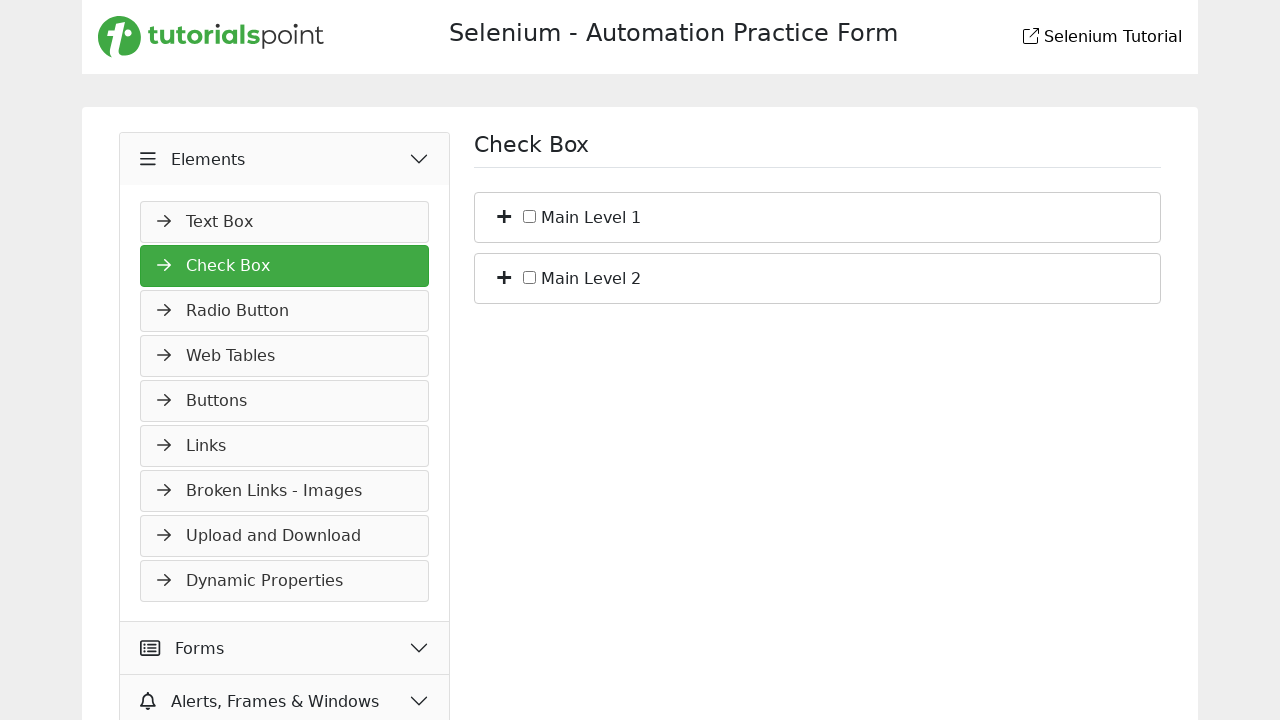

Clicked expand button to reveal checkboxes in tree element at (504, 215) on xpath=//*[@id='bs_1']/span[1]
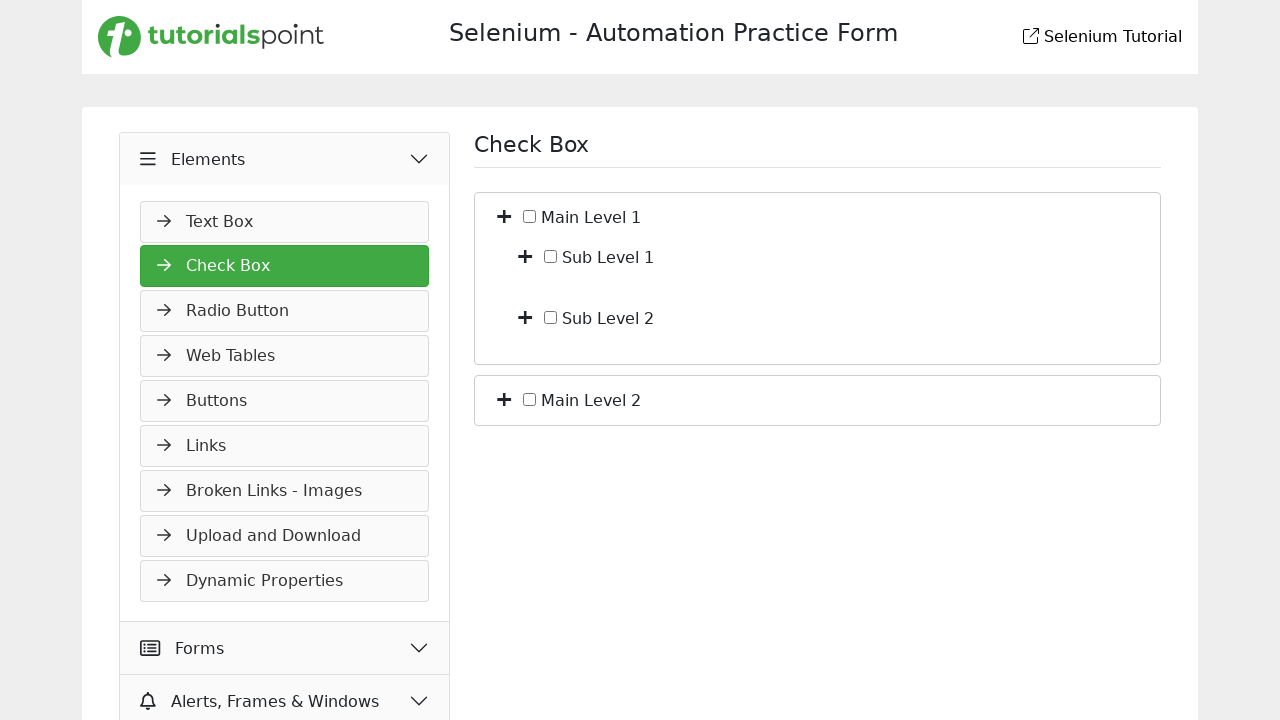

Clicked first checkbox (c_bf_1) at (551, 256) on #c_bf_1
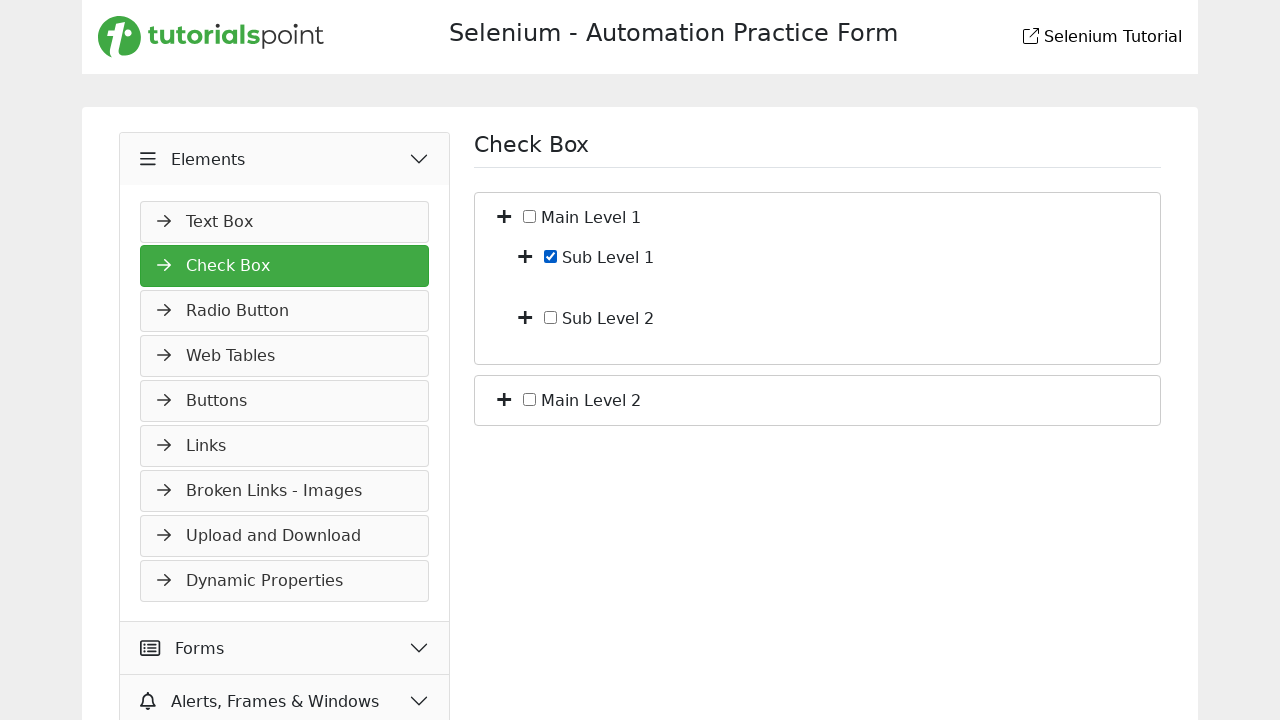

Clicked second checkbox (c_bf_2) at (551, 317) on #c_bf_2
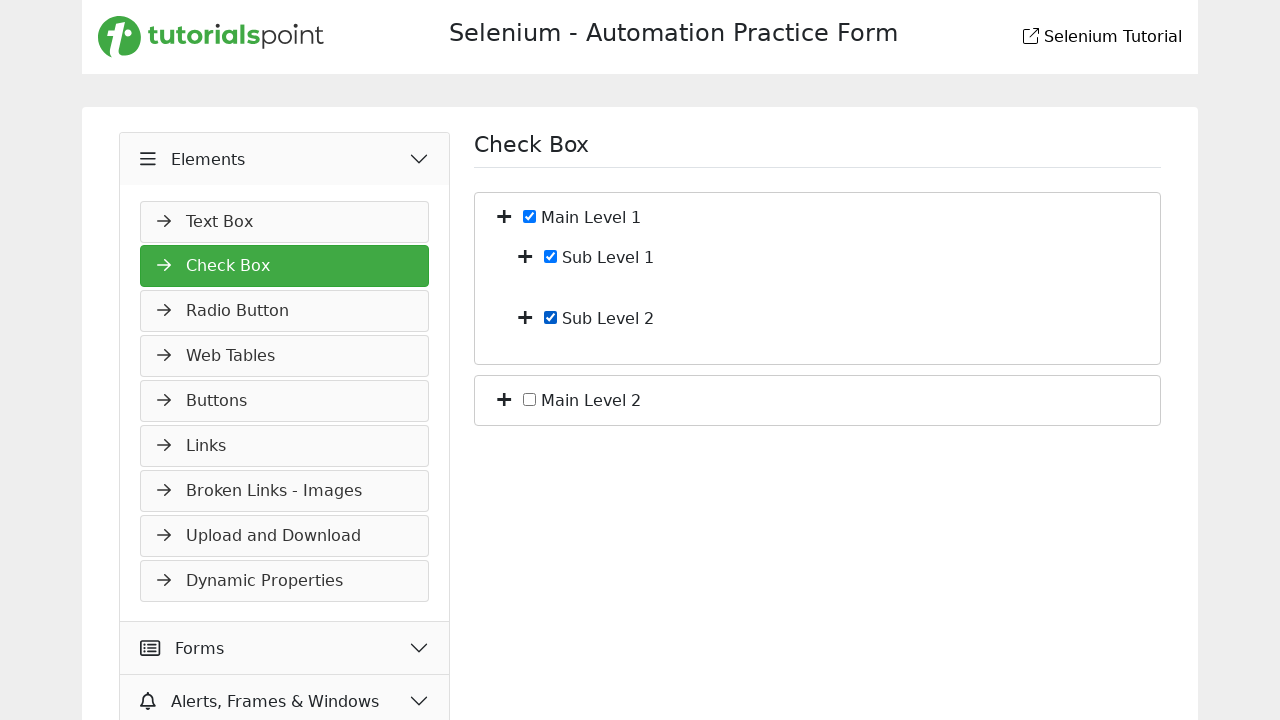

Located parent checkbox element (c_bs_1)
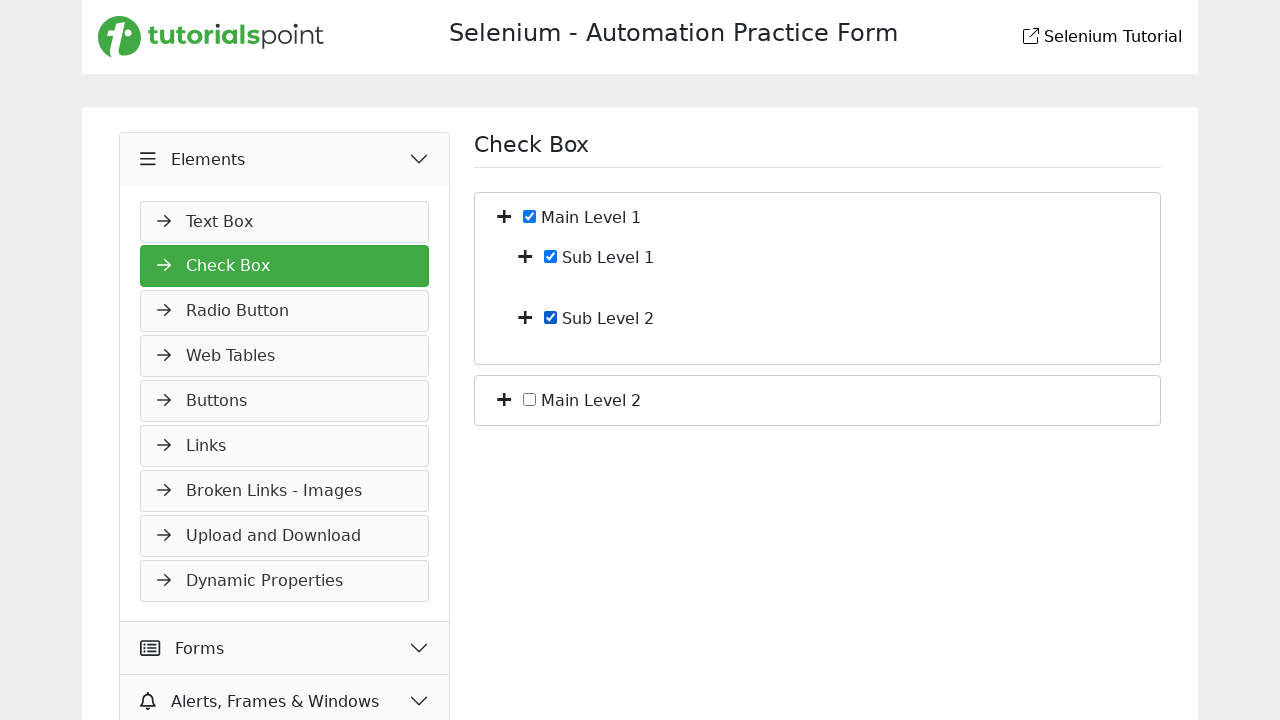

Verified parent checkbox is selected
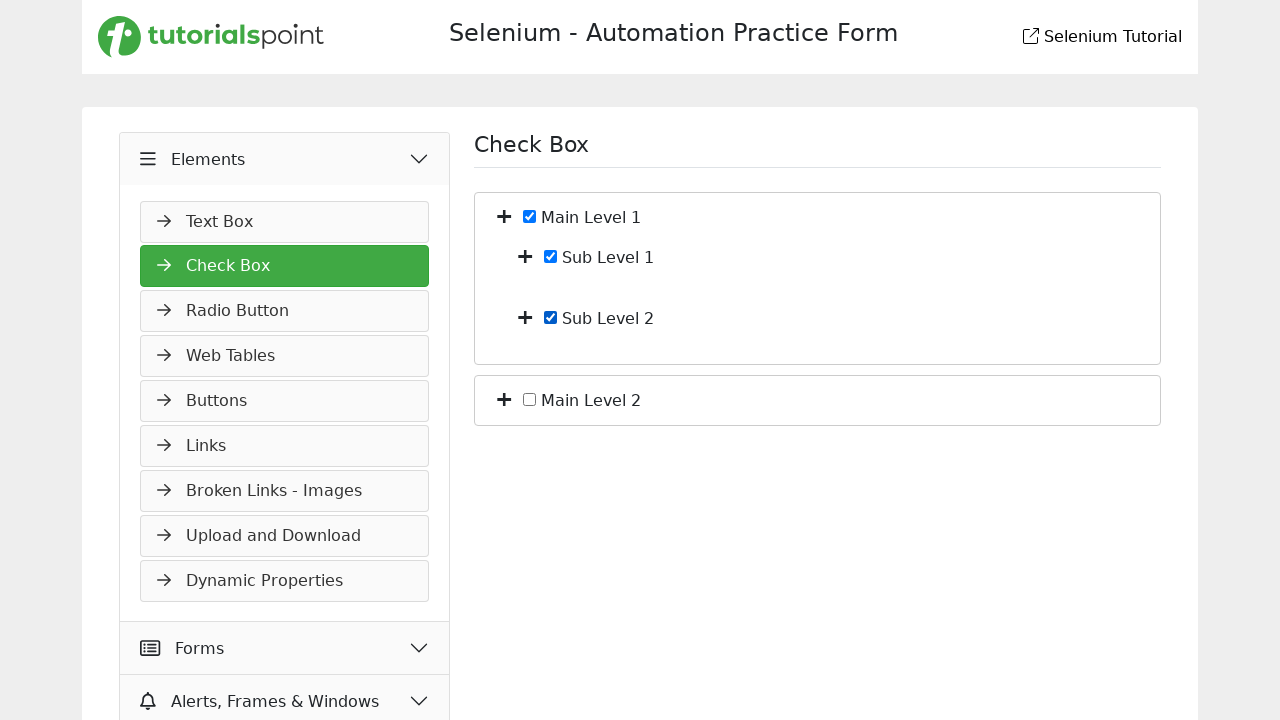

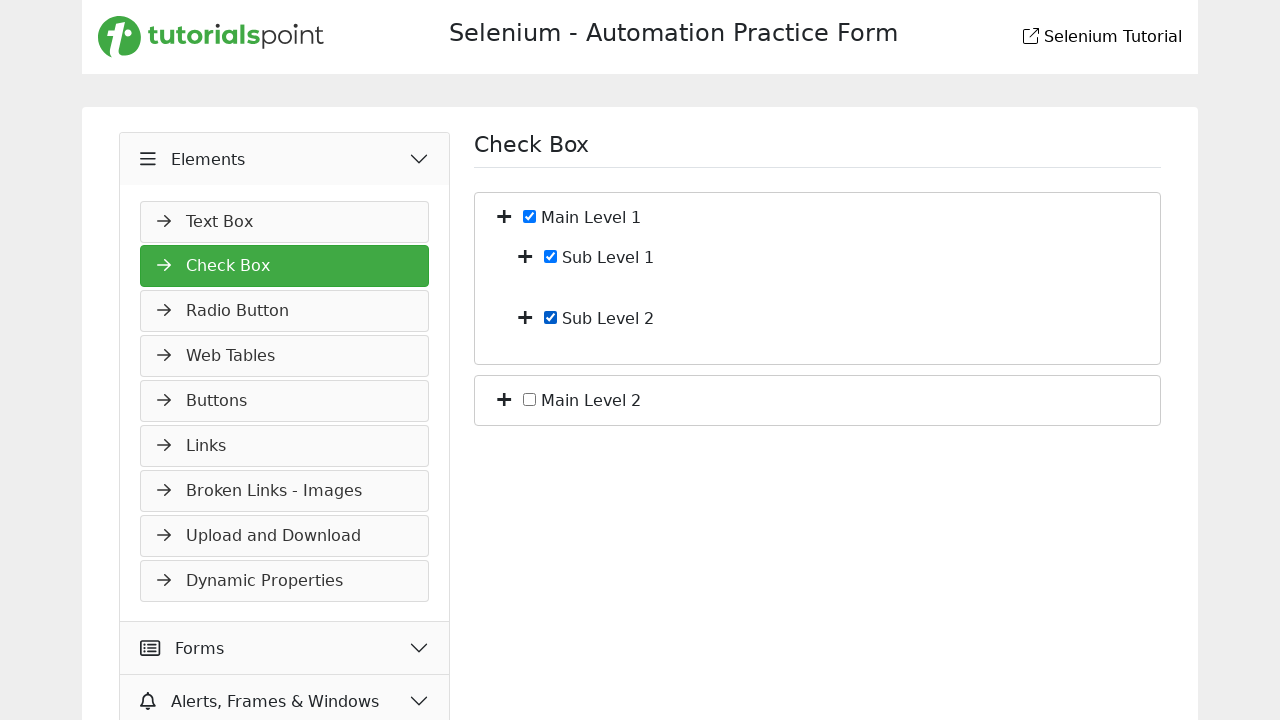